Tests jQuery UI drag and drop functionality by dragging an element and dropping it onto a target element

Starting URL: https://jqueryui.com/resources/demos/droppable/default.html

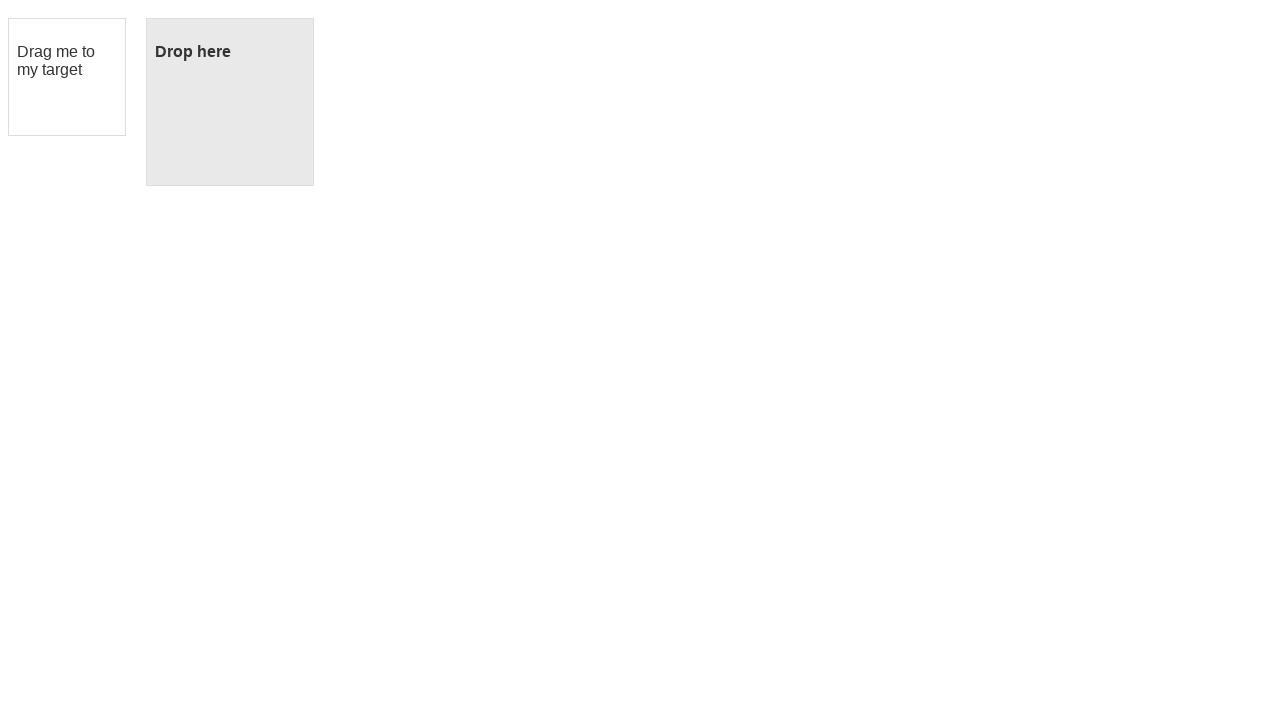

Located draggable element with selector '#draggable p'
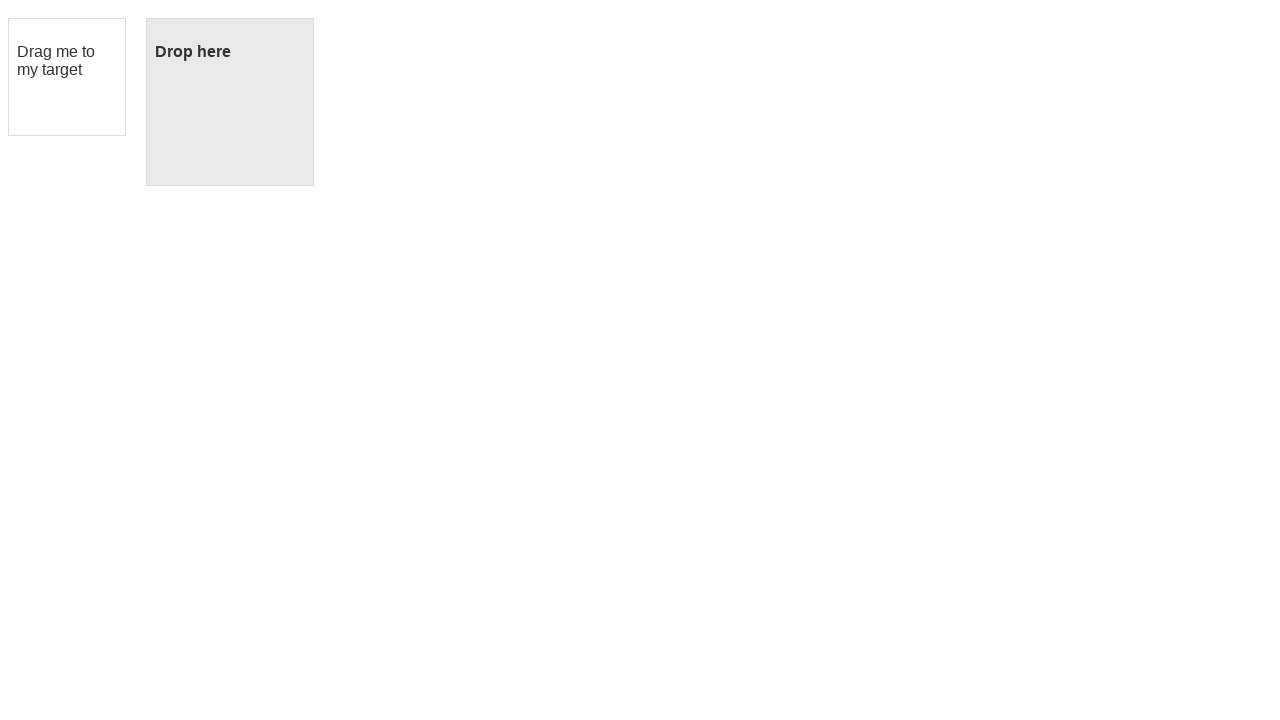

Located droppable target element with selector '#droppable'
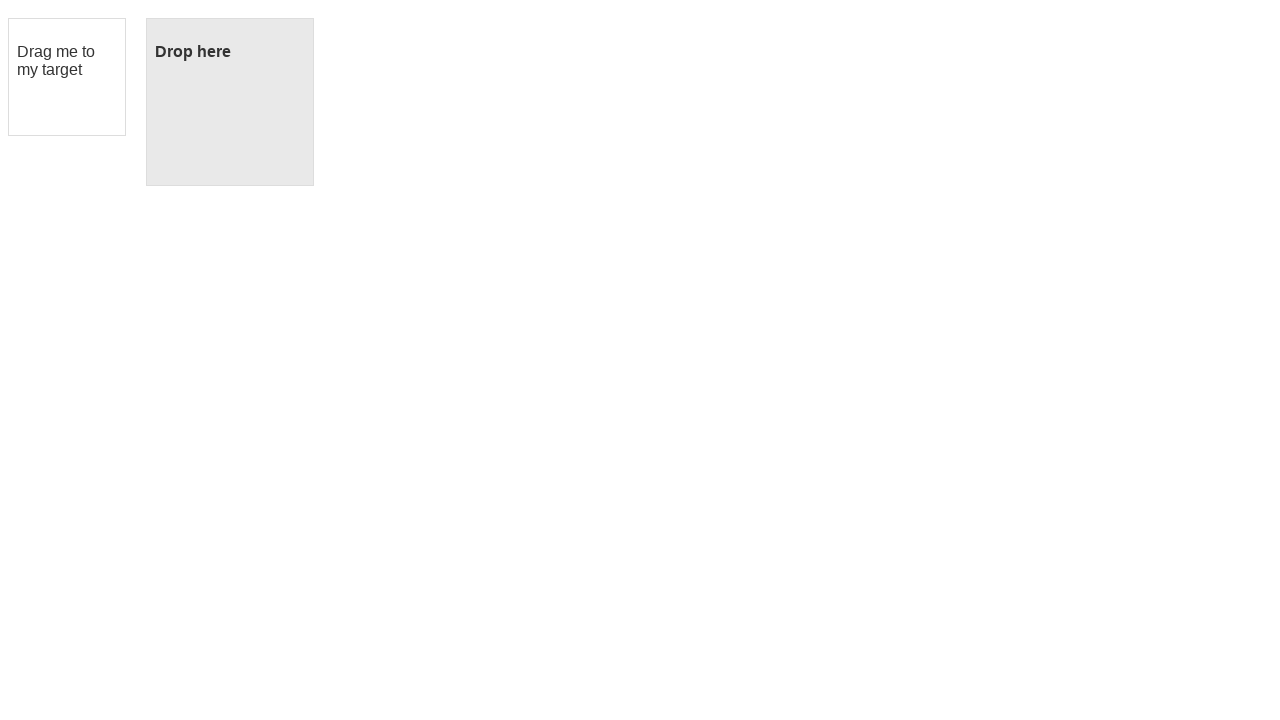

Dragged element to droppable target at (230, 102)
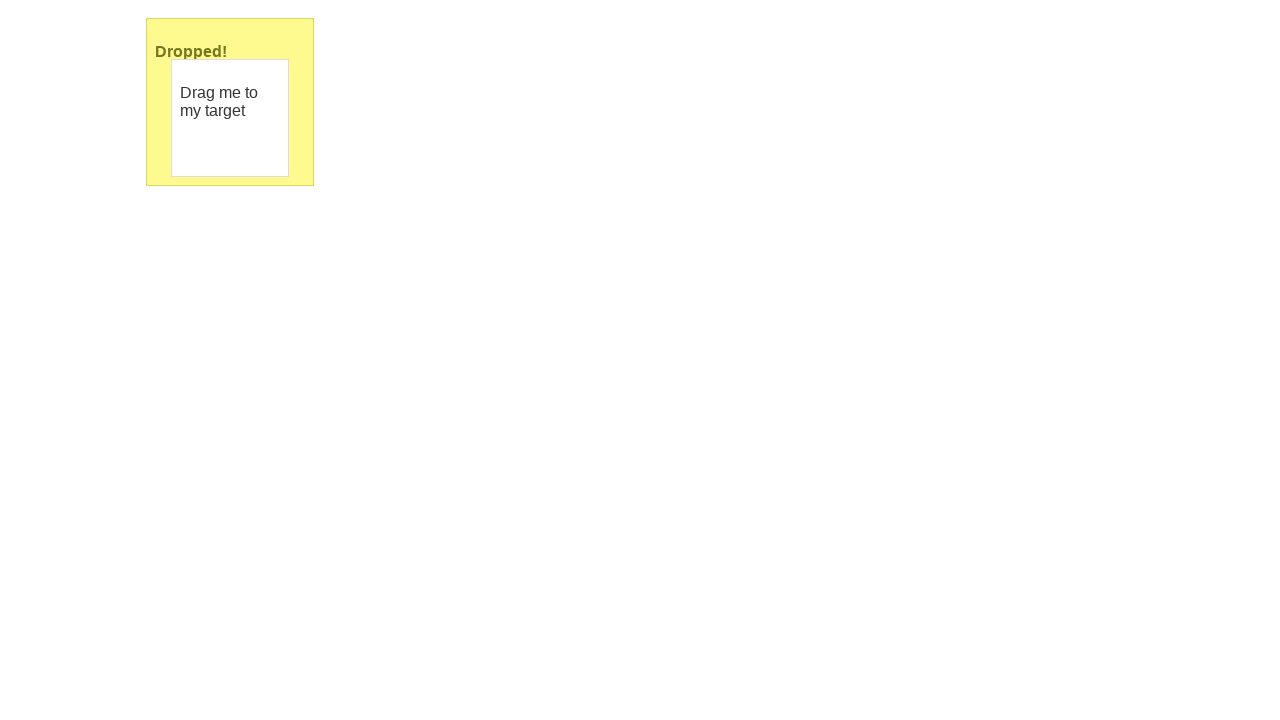

Verified drop was successful - droppable element now shows 'Dropped!' text
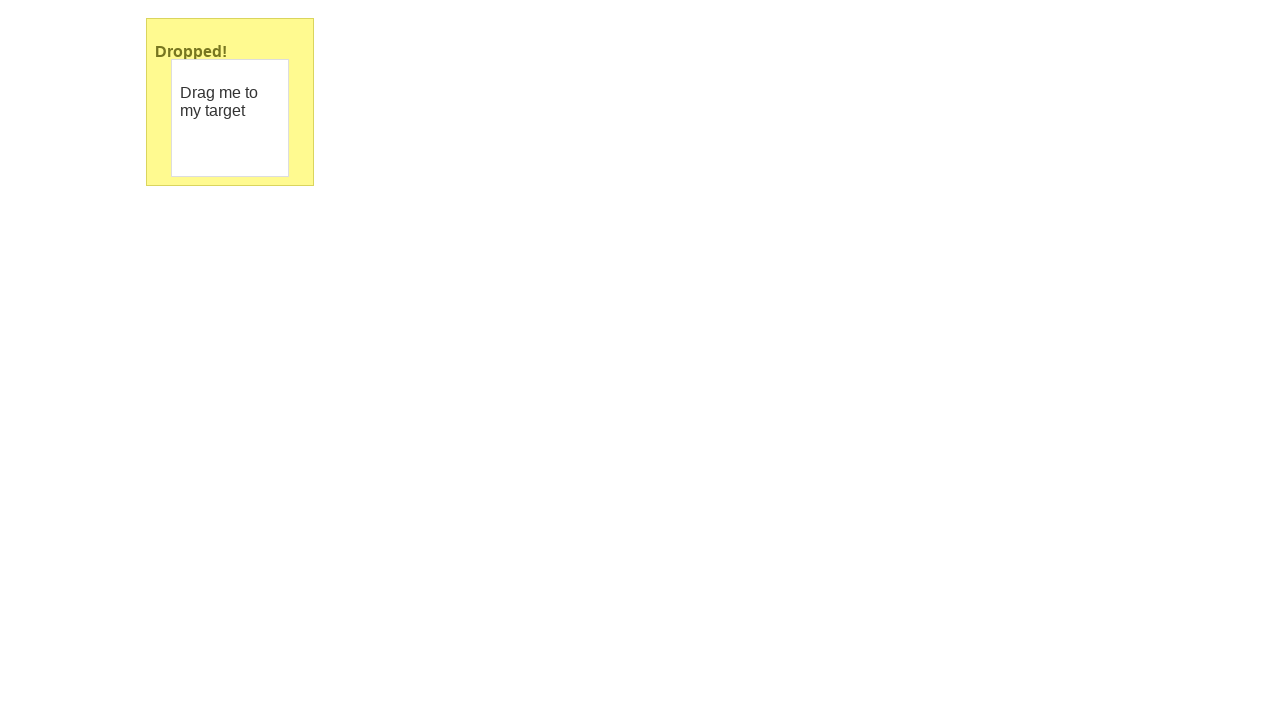

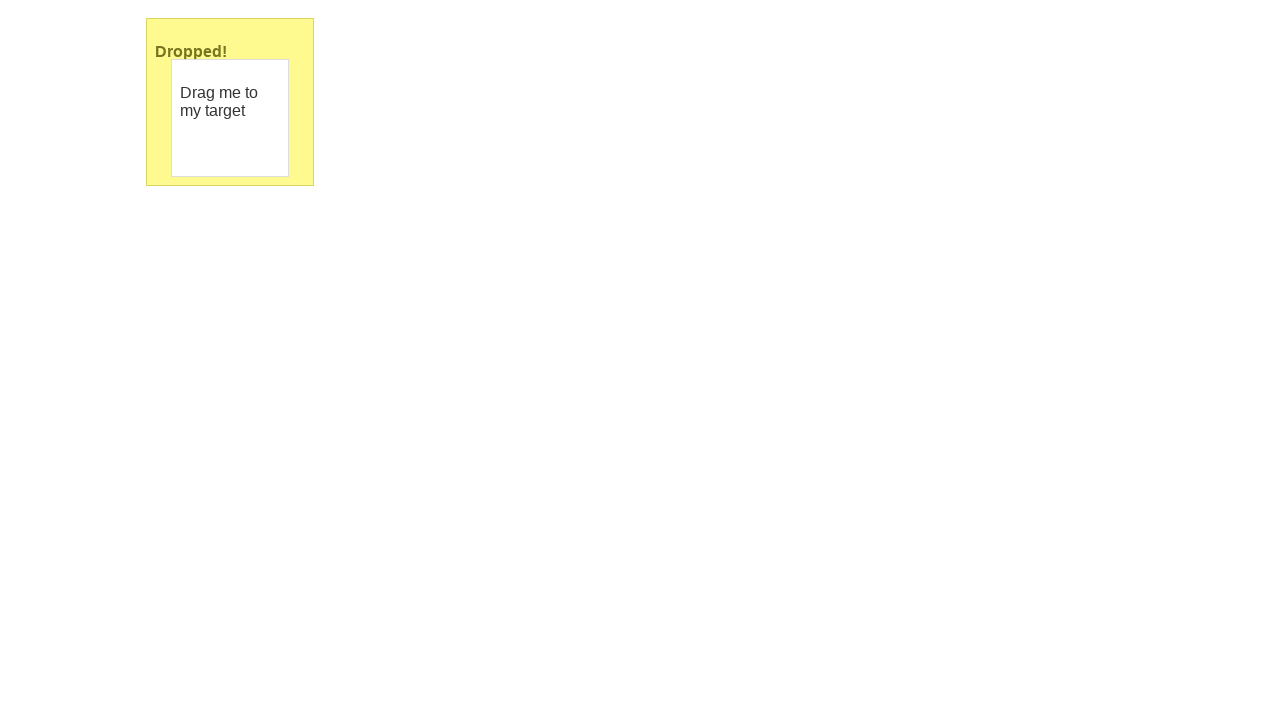